Tests dynamic element addition and removal functionality by clicking Add Element button multiple times and verifying Delete buttons appear

Starting URL: http://the-internet.herokuapp.com/add_remove_elements/

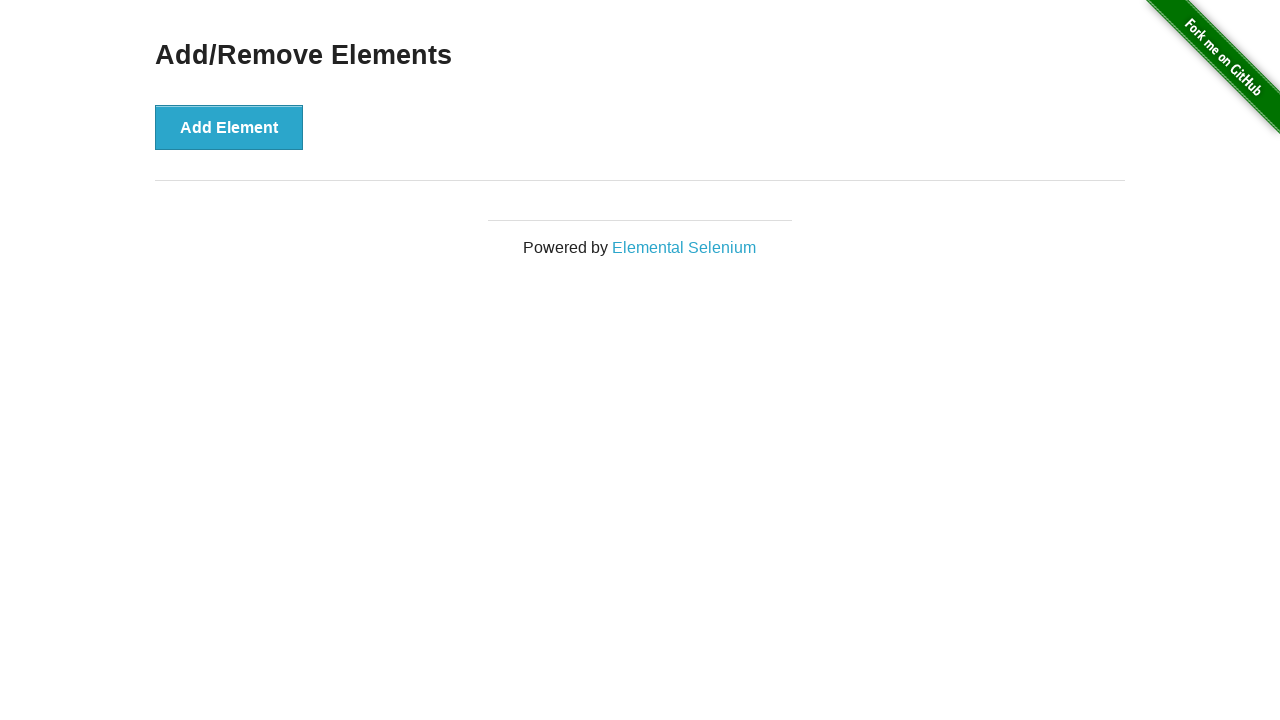

Navigated to Add/Remove Elements page
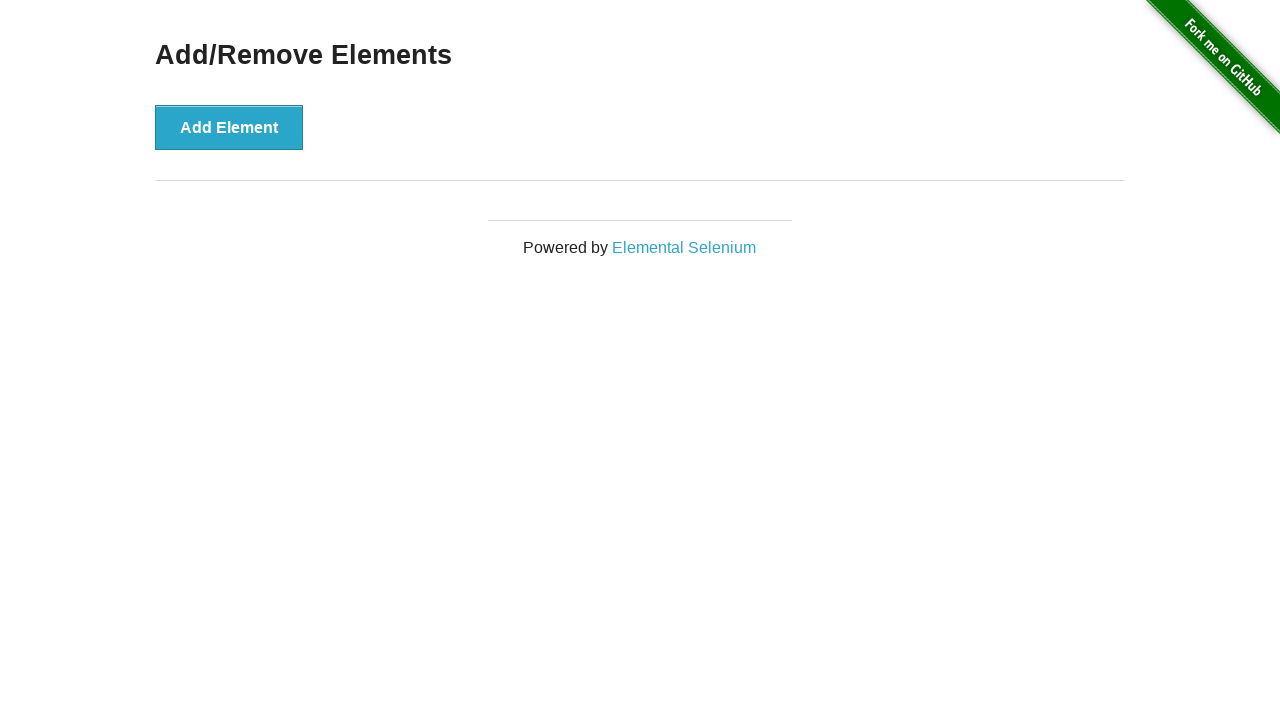

Clicked Add Element button at (229, 127) on button:text('Add Element')
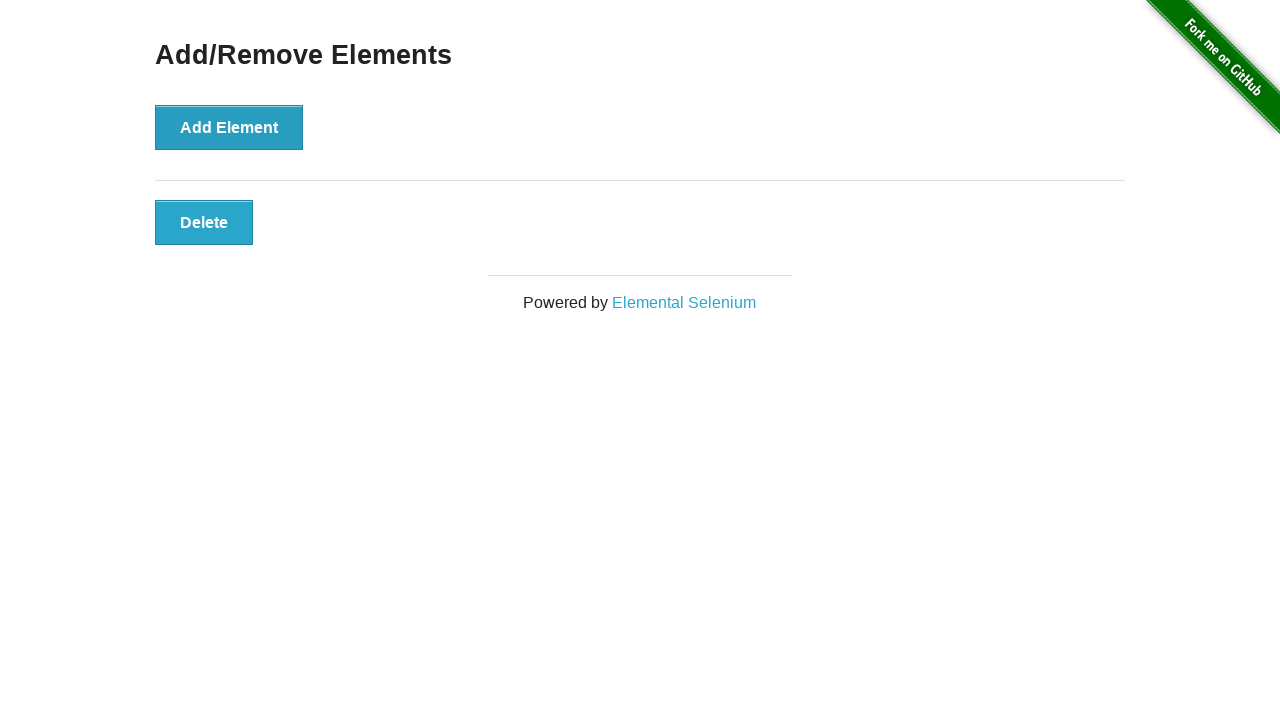

Clicked Add Element button at (229, 127) on button:text('Add Element')
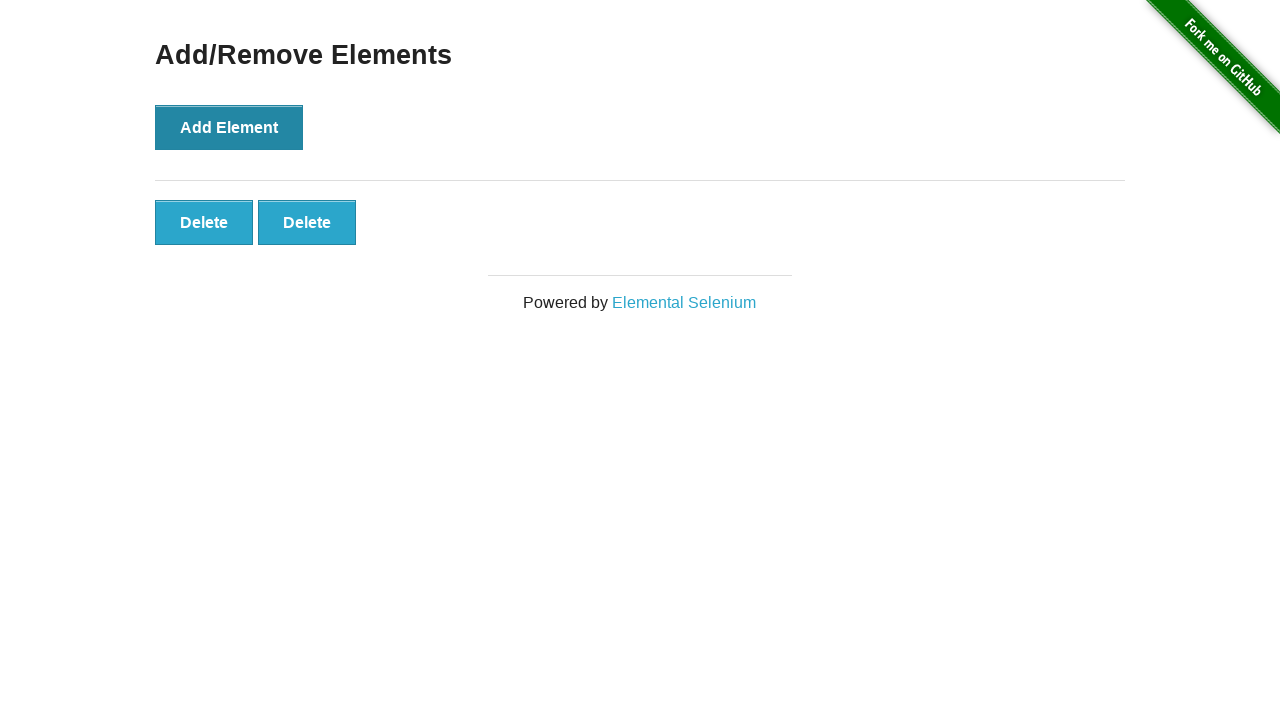

Clicked Add Element button at (229, 127) on button:text('Add Element')
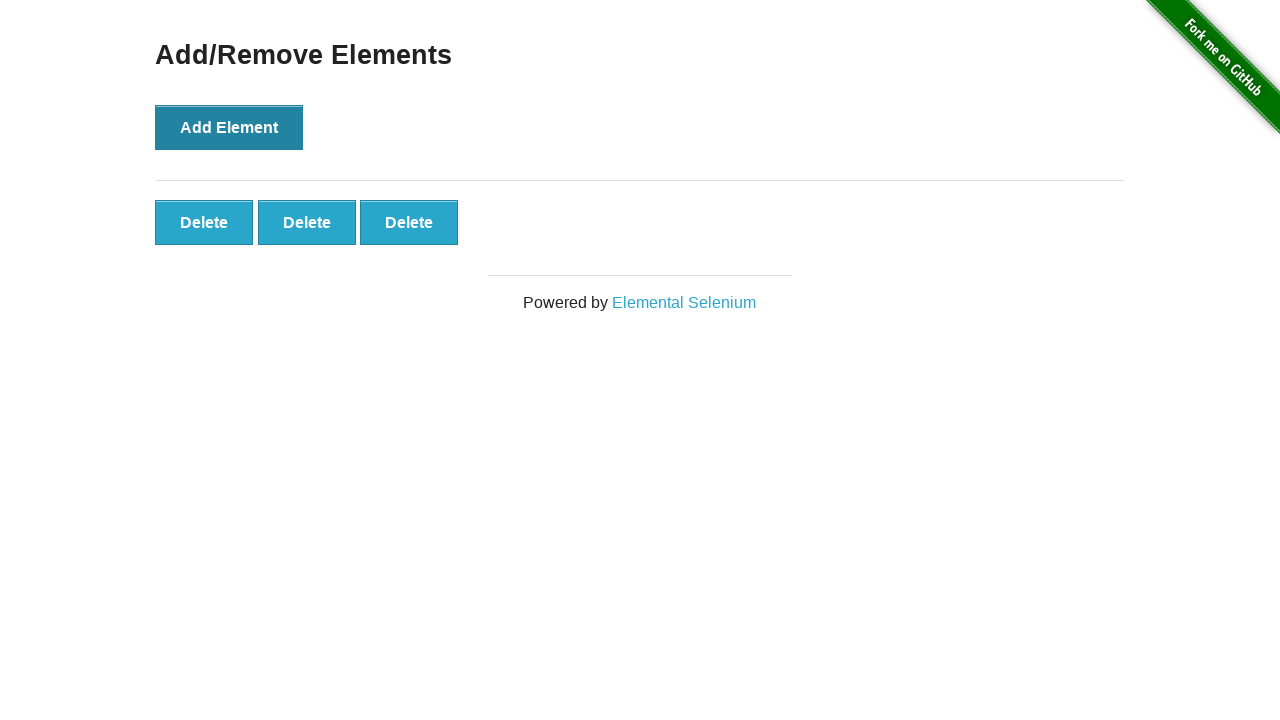

Clicked Add Element button at (229, 127) on button:text('Add Element')
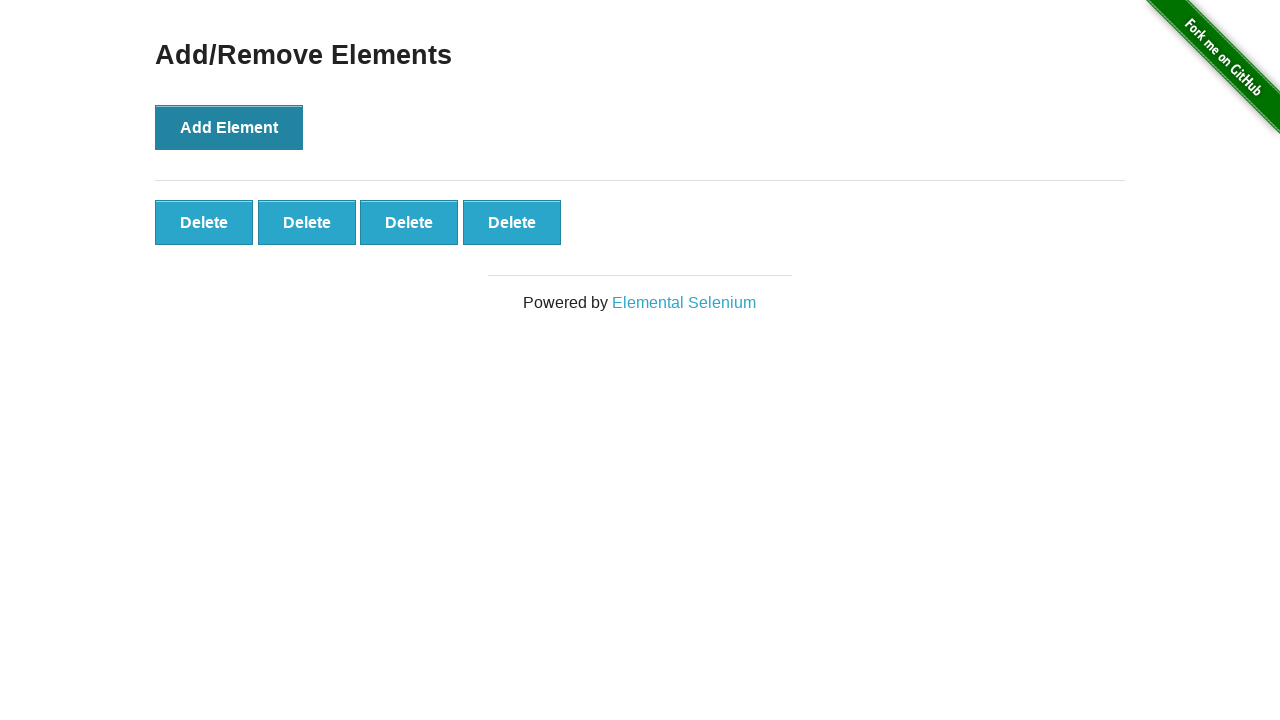

Clicked Add Element button at (229, 127) on button:text('Add Element')
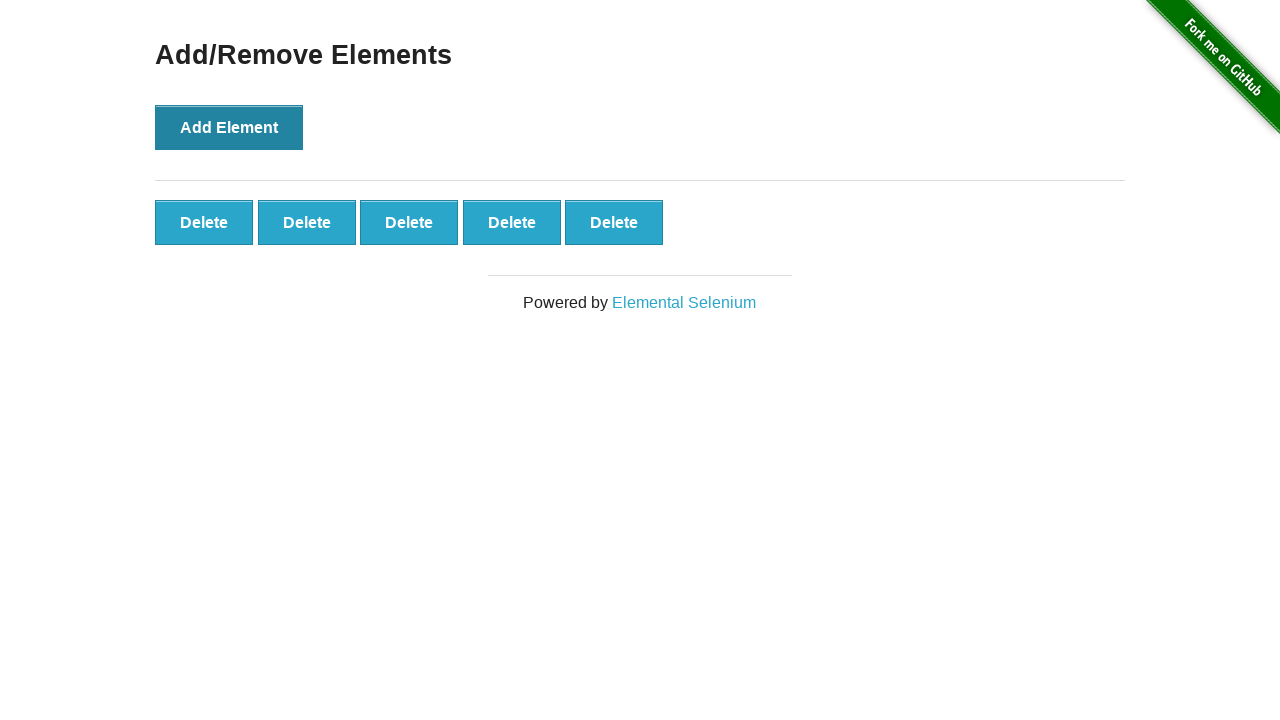

Delete buttons appeared after adding elements
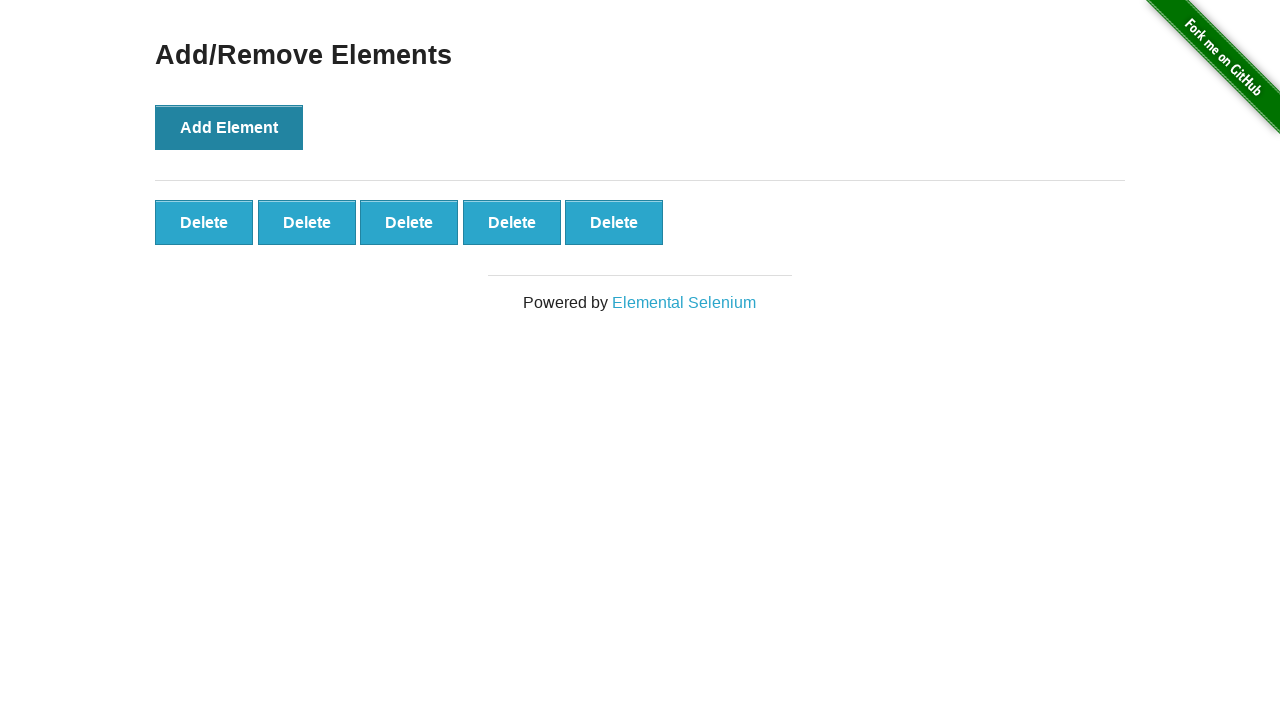

Verified first Delete button is present and ready
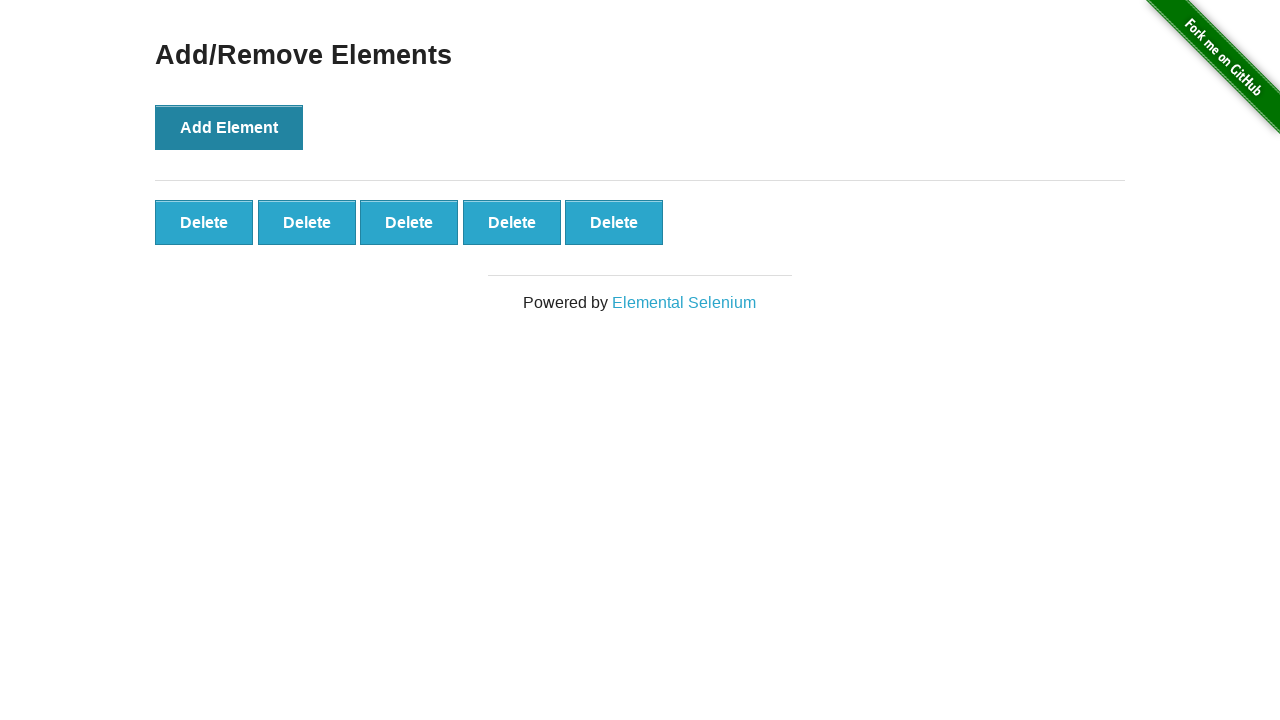

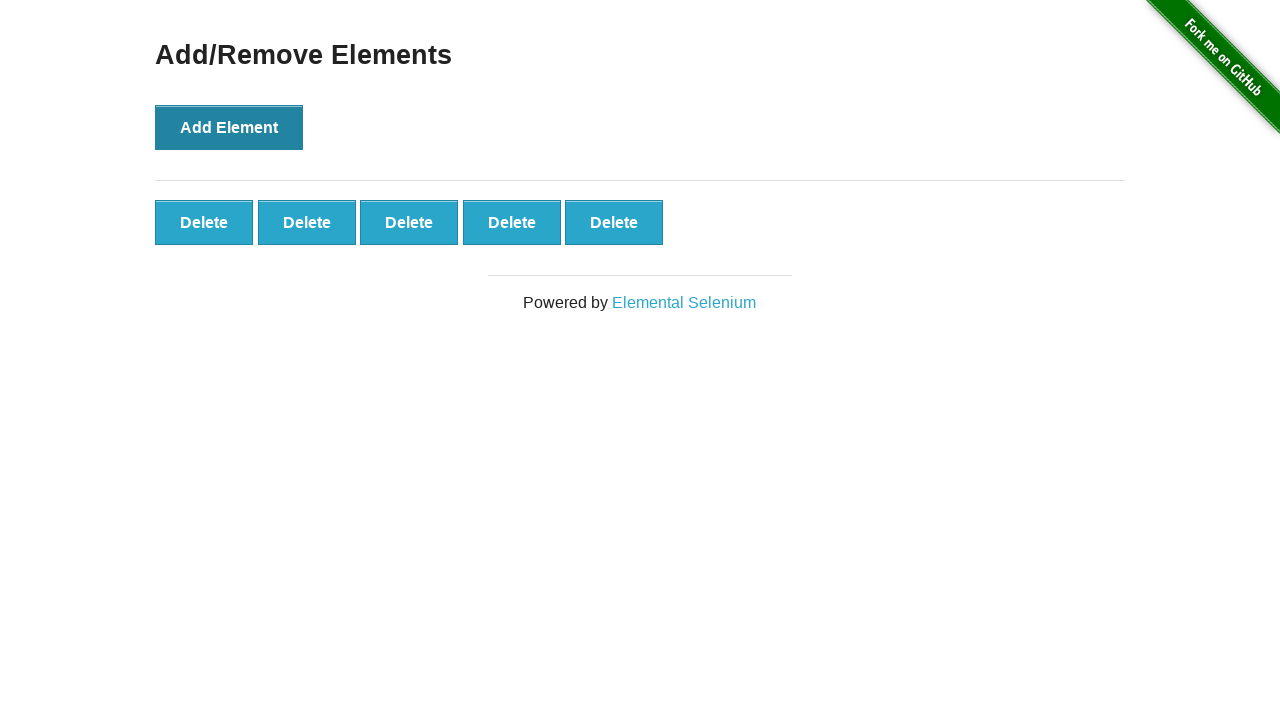